Tests JavaScript prompt dialog by clicking a button that triggers a prompt, entering a name, accepting it, and verifying the name appears in the result

Starting URL: https://testcenter.techproeducation.com/index.php?page=javascript-alerts

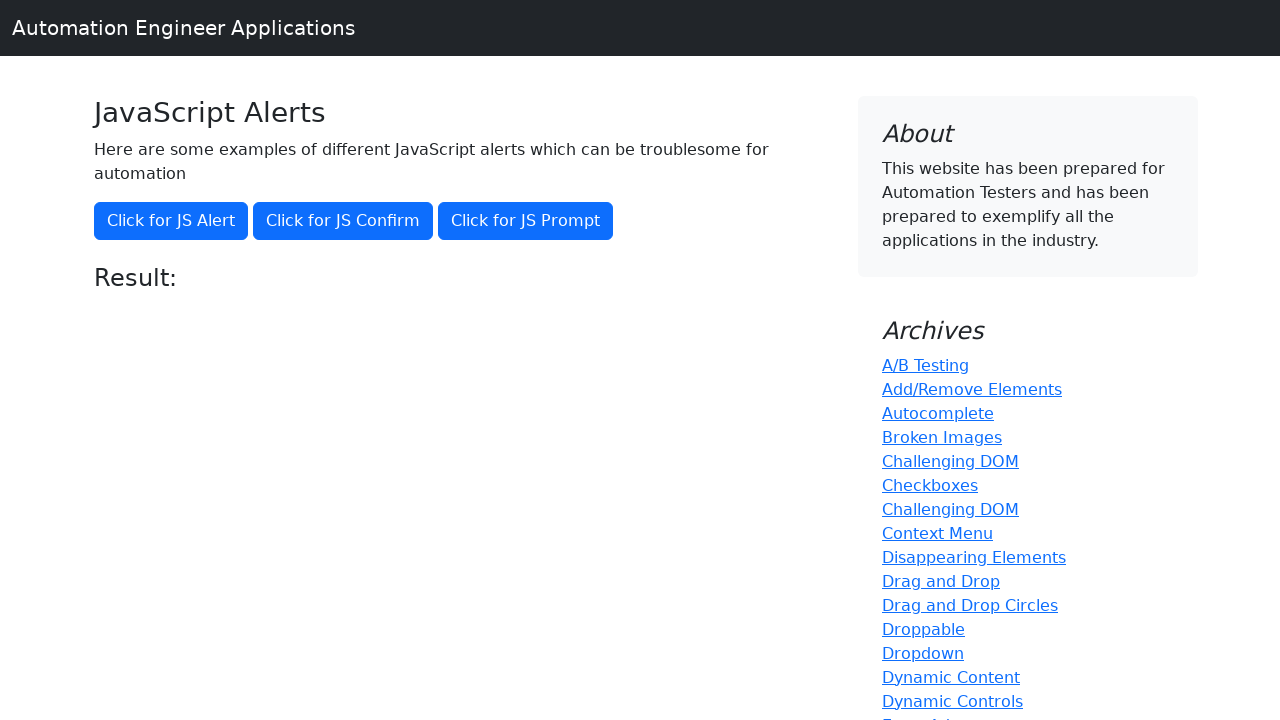

Set up dialog handler to accept prompt with 'John Smith'
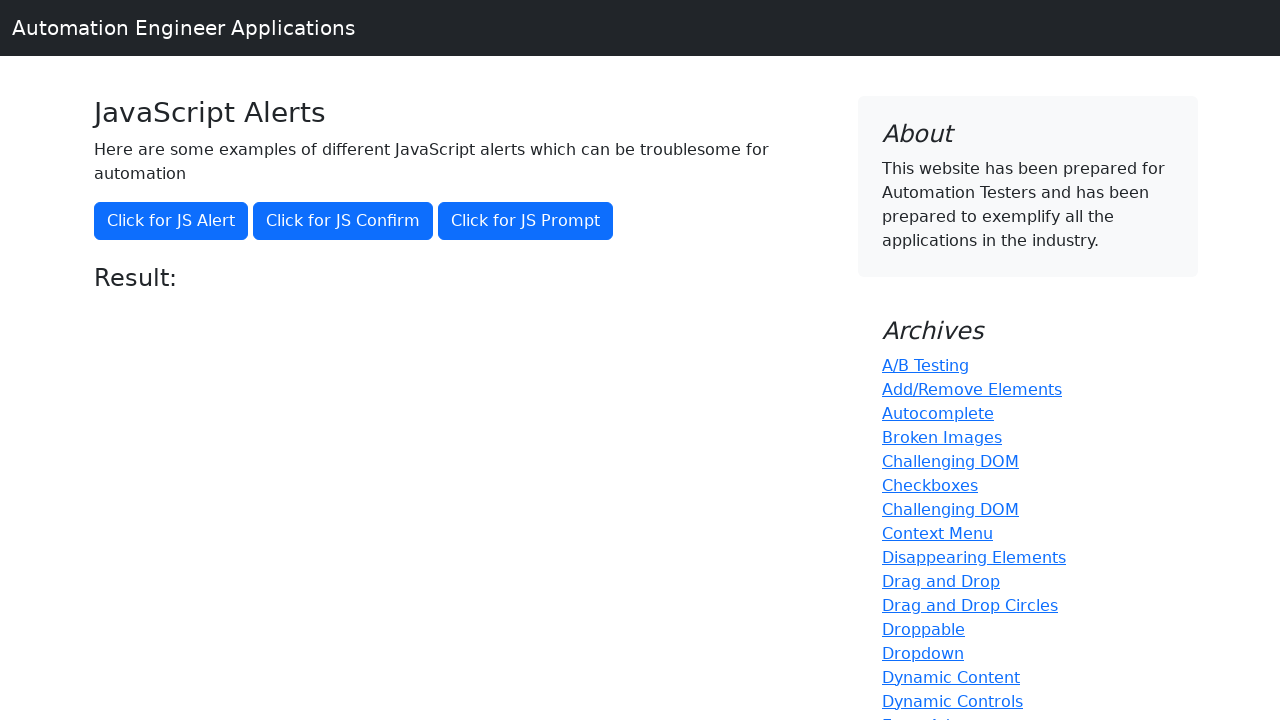

Clicked button to trigger JavaScript prompt dialog at (526, 221) on xpath=//*[text()='Click for JS Prompt']
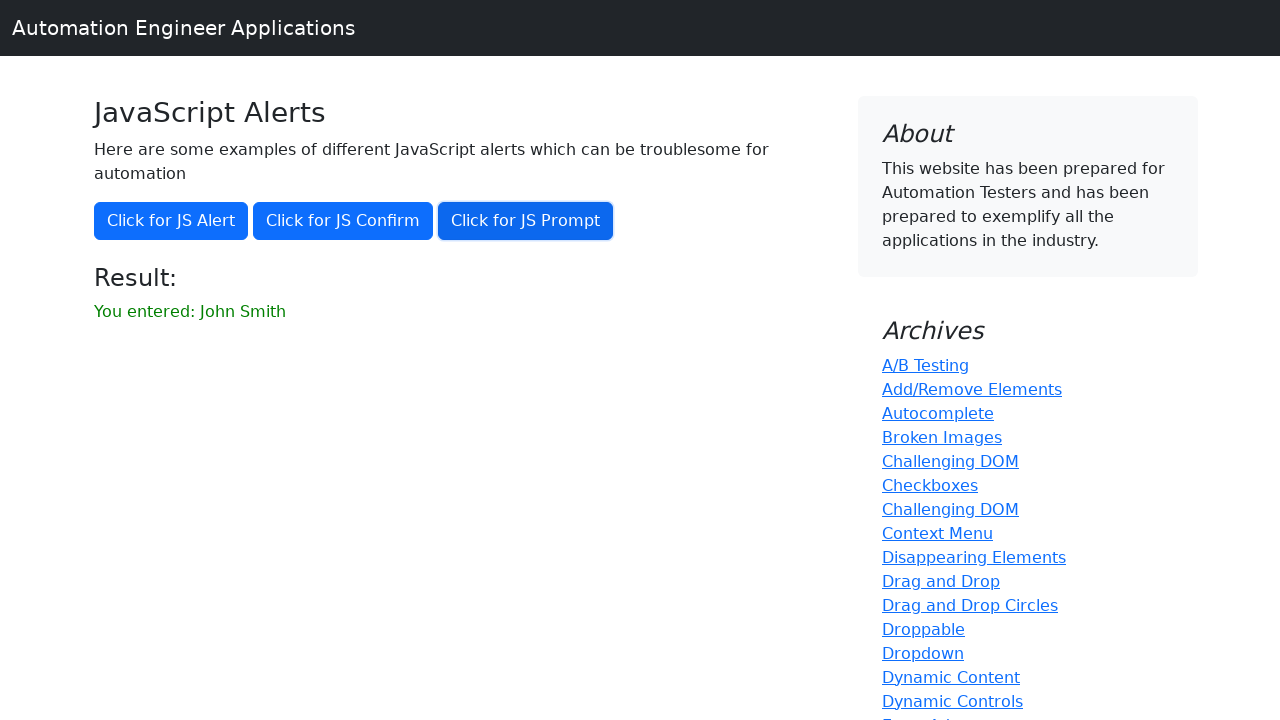

Result element loaded after accepting prompt
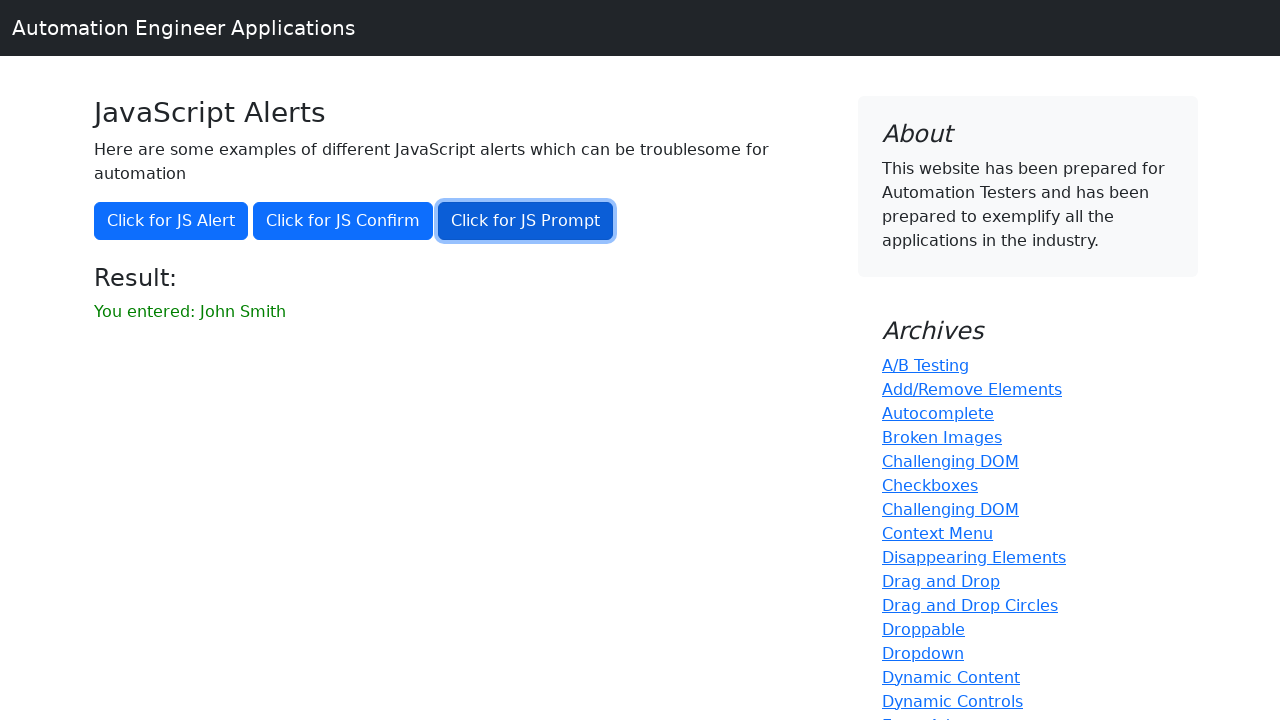

Retrieved result text from page
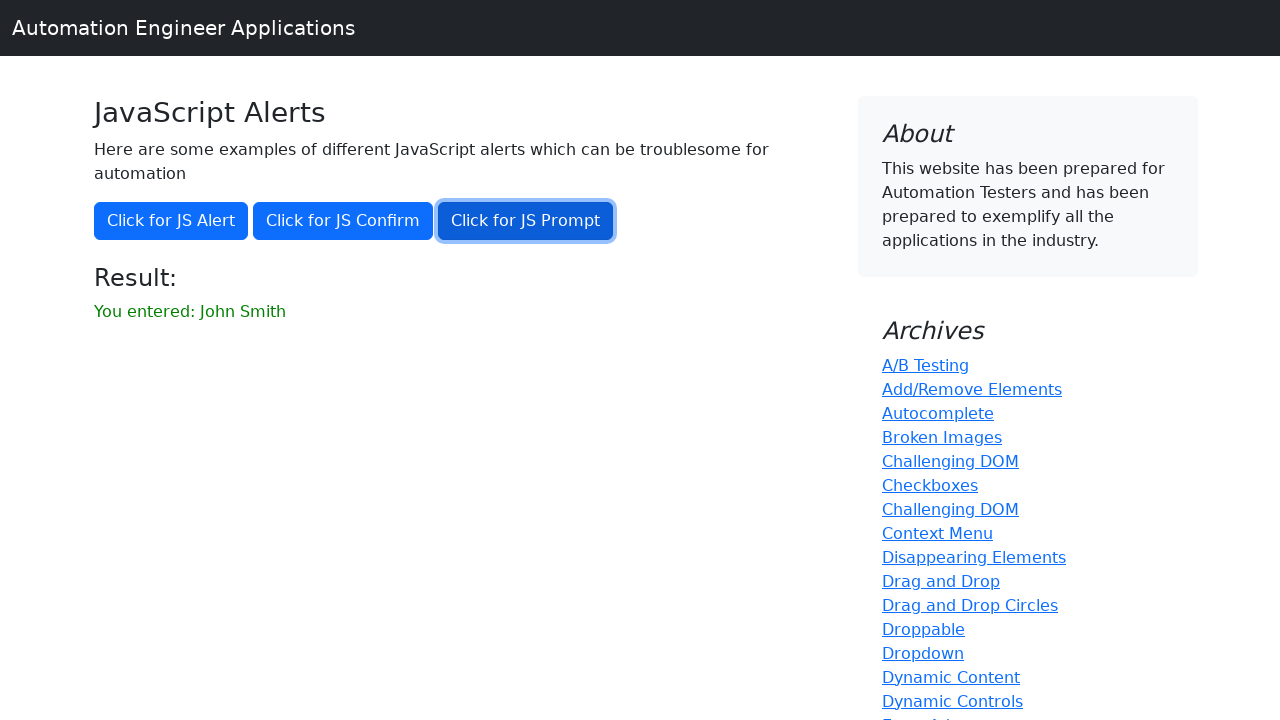

Verified that 'John Smith' appears in the result message
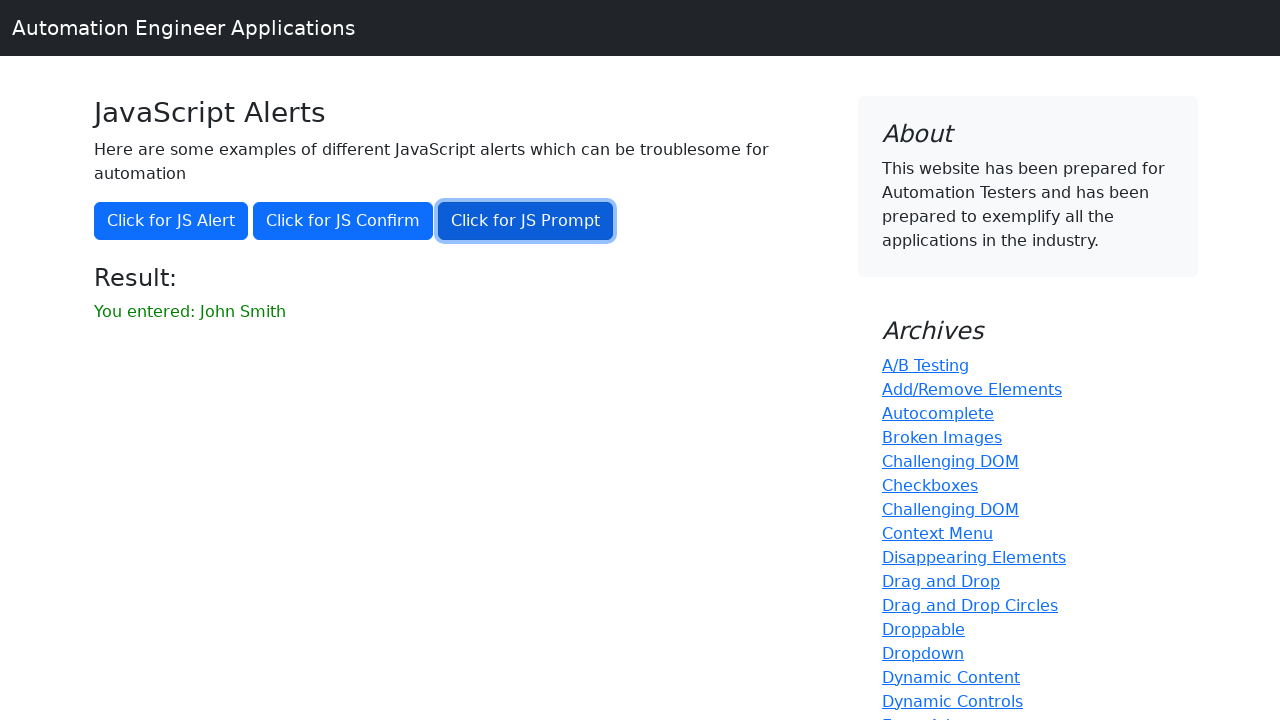

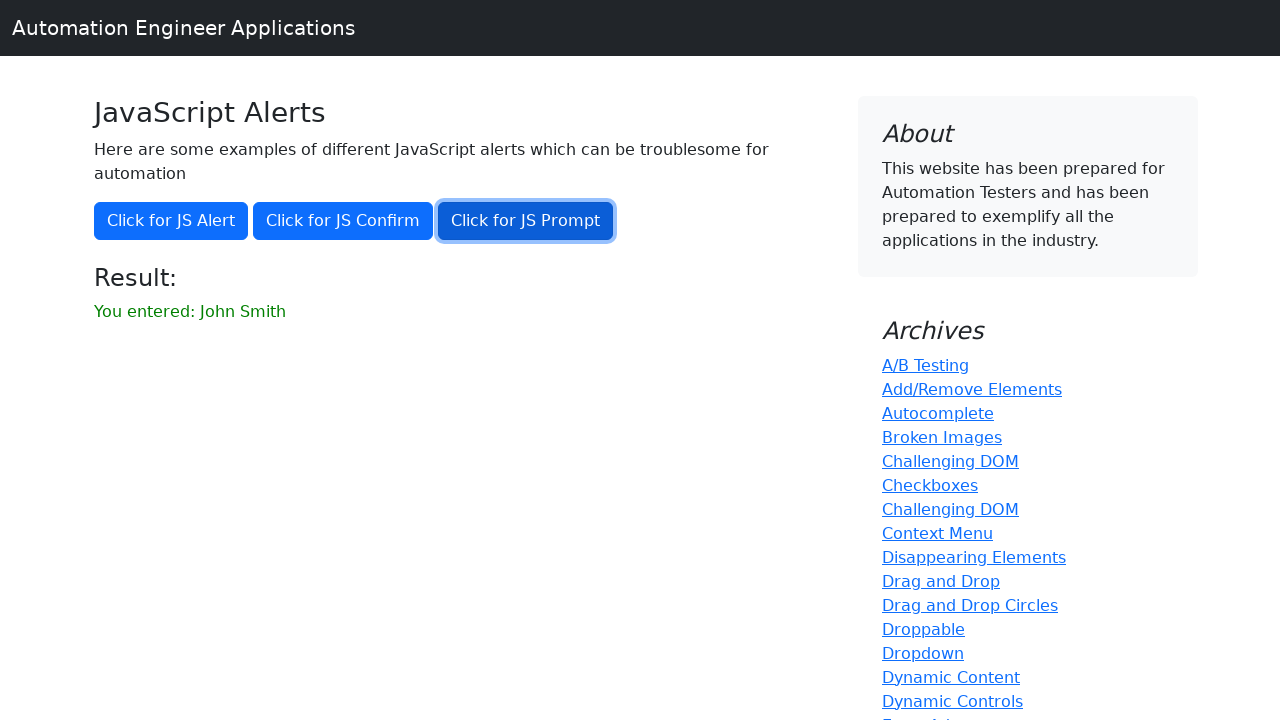